Checks the Automation checkbox on the demo page

Starting URL: https://artoftesting.com/samplesiteforselenium

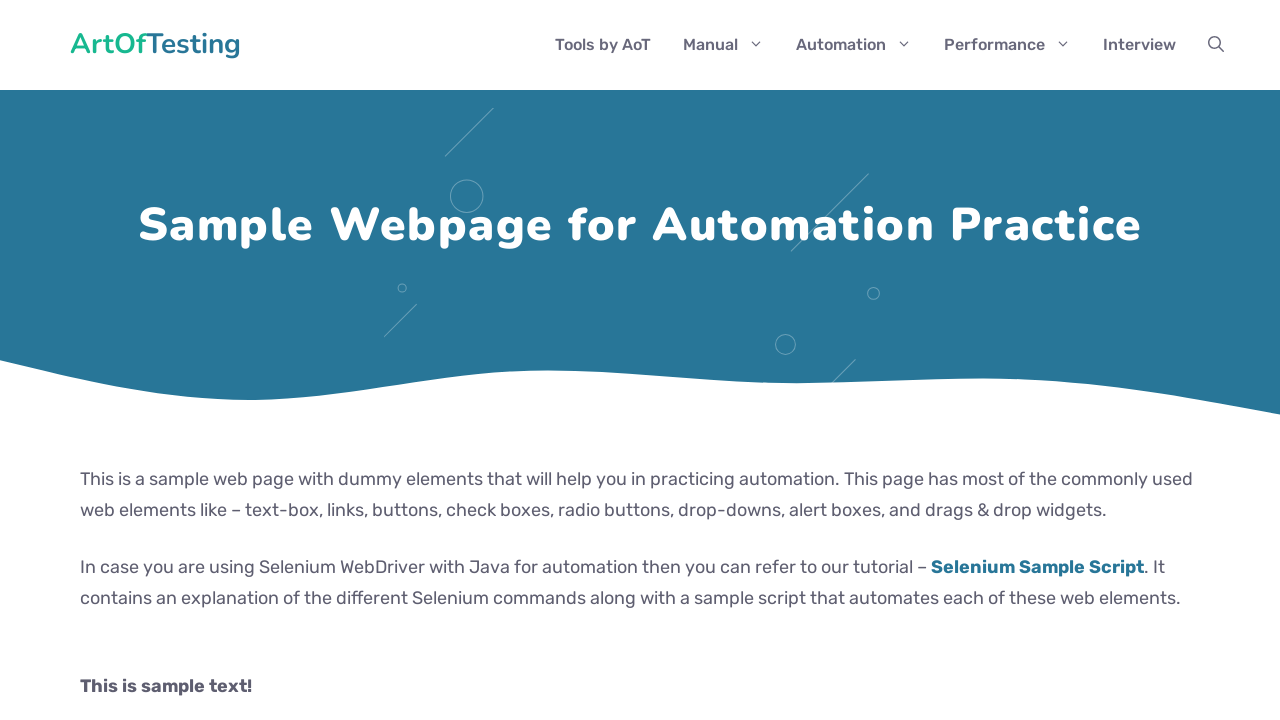

Navigated to demo page
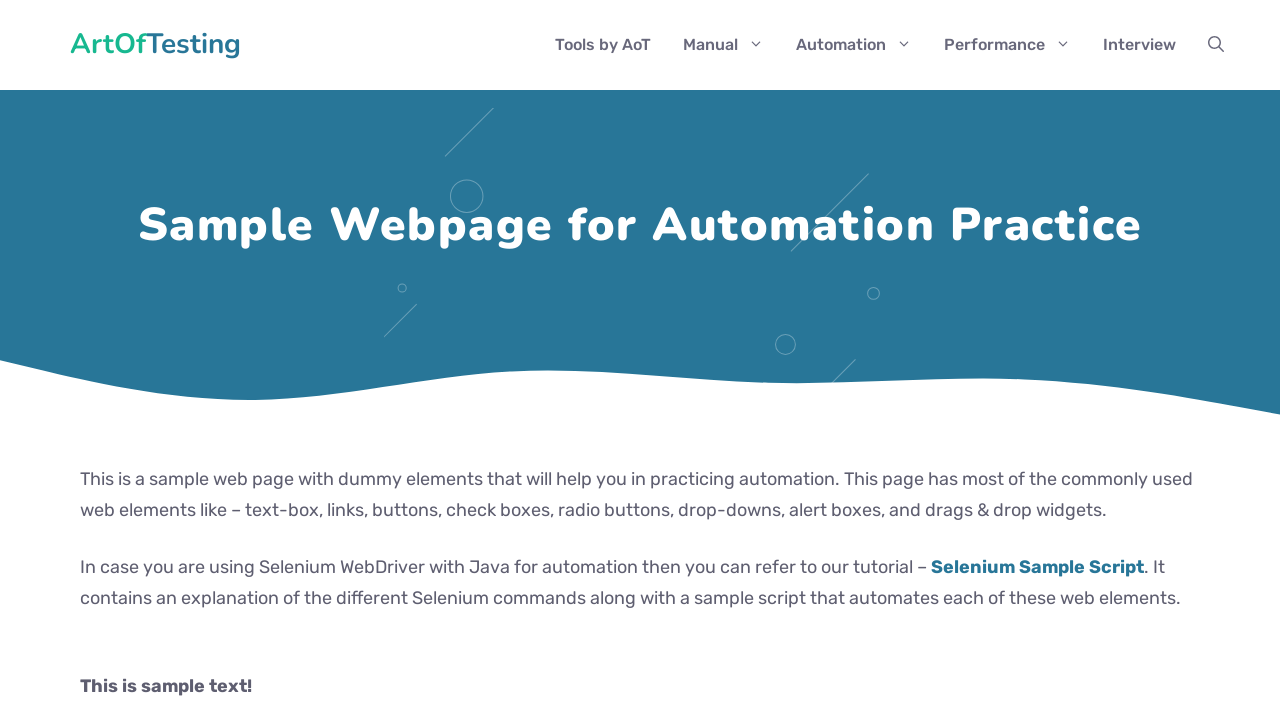

Checked the Automation checkbox at (86, 360) on input[type='checkbox'][value='Automation']
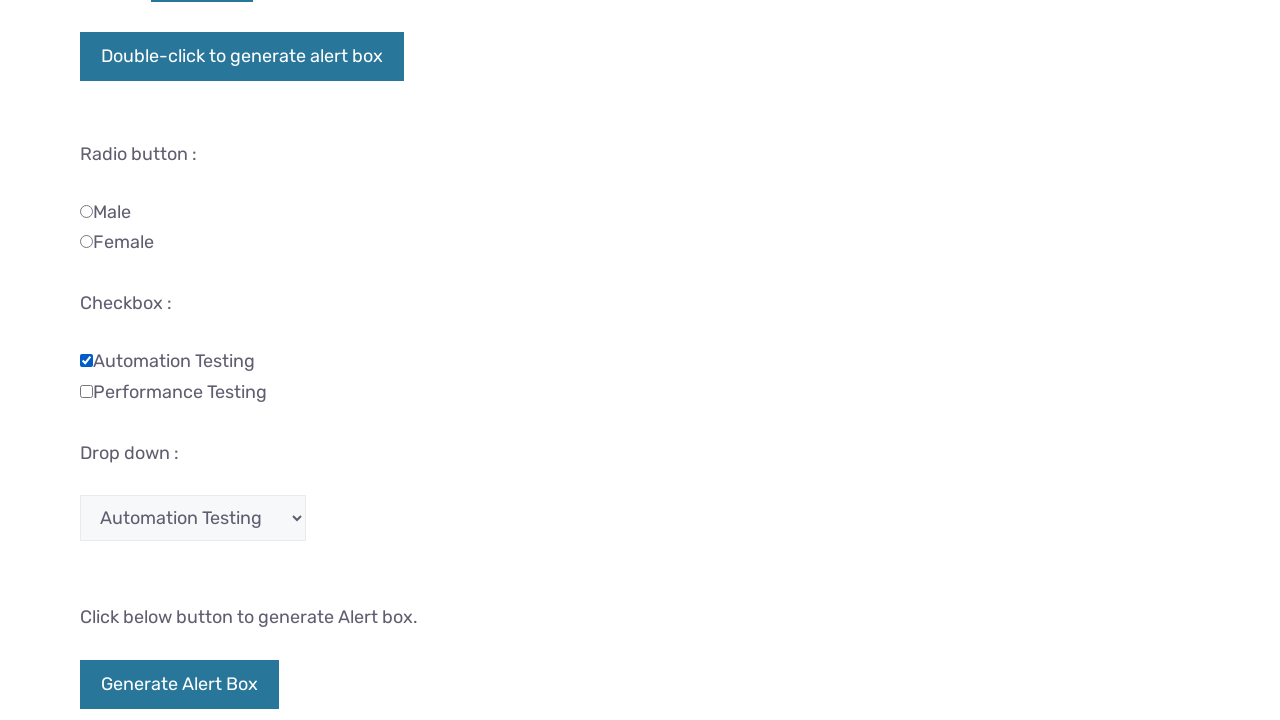

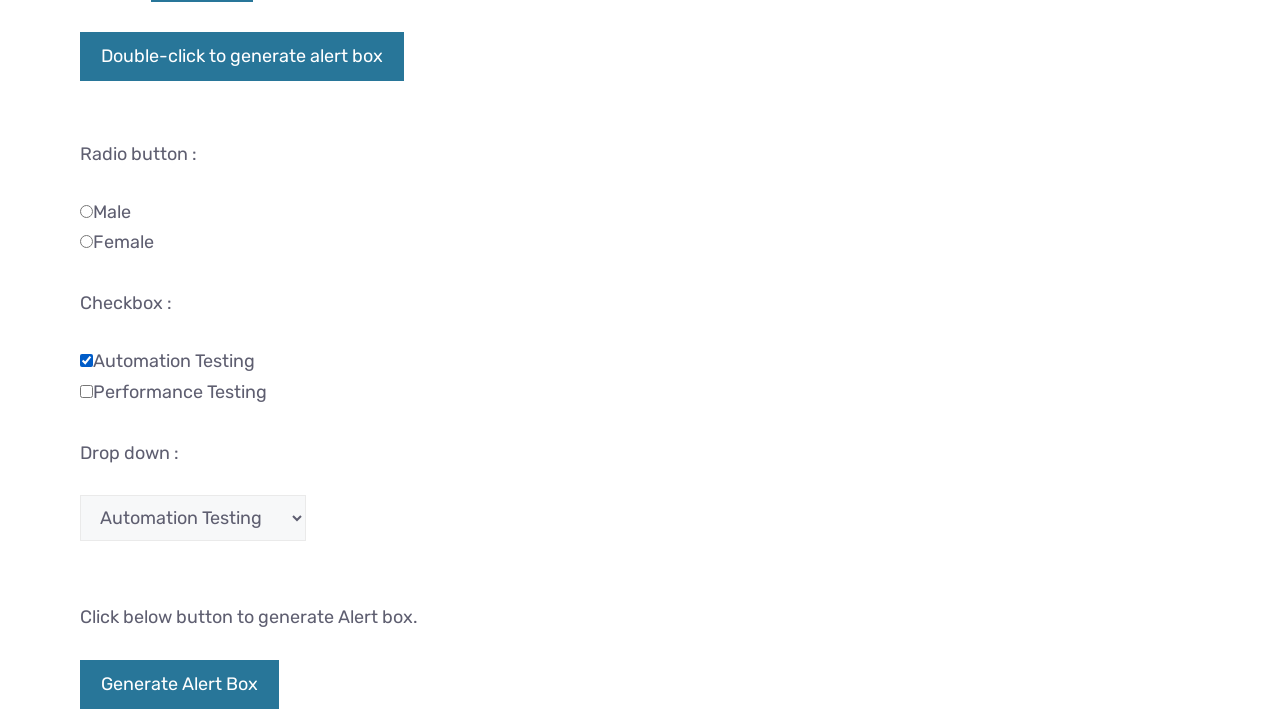